Navigates to a CSDN blog page and verifies that article links are present on the page

Starting URL: https://blog.csdn.net/lzw_java?type=blog

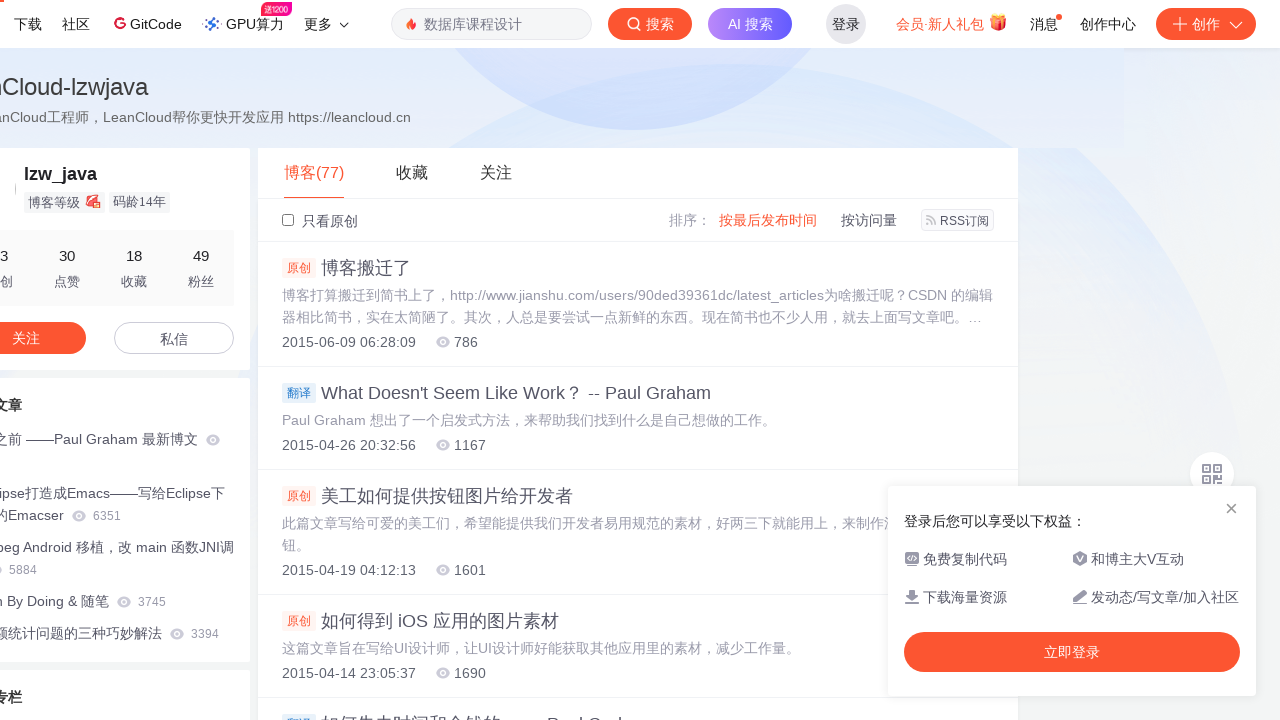

Navigated to CSDN blog page
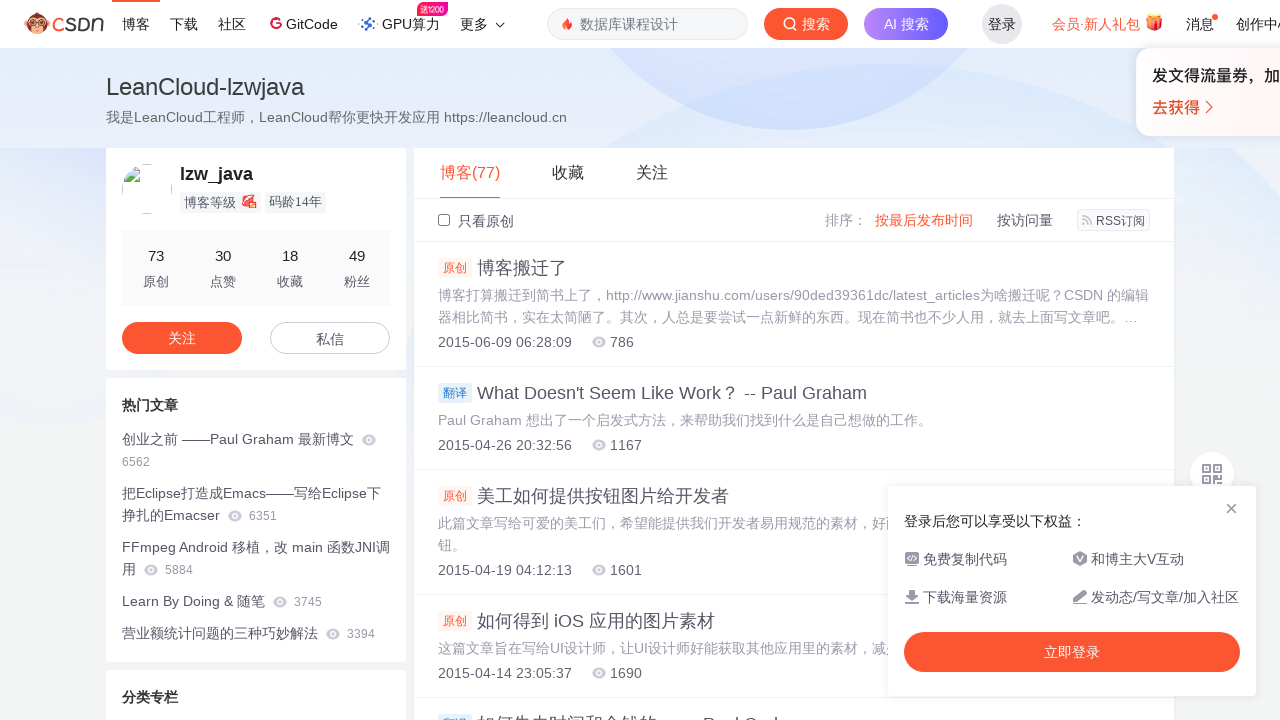

Page loaded and general links are present
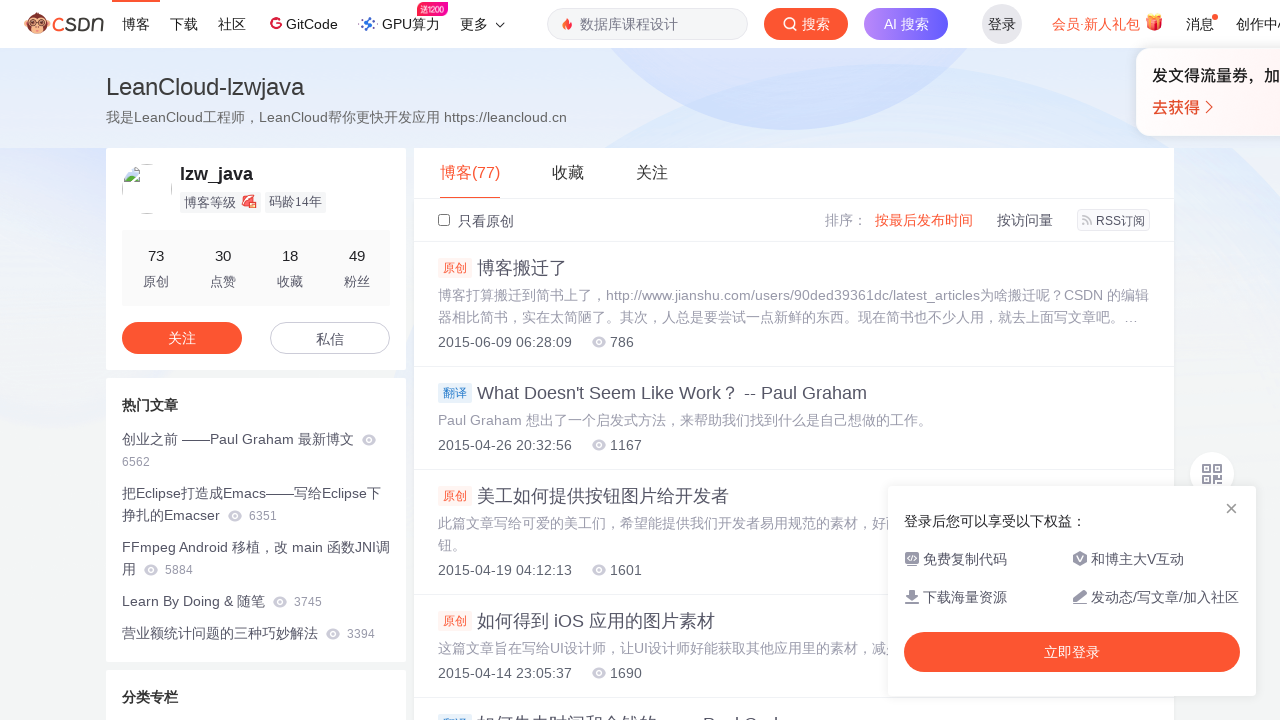

Article links from blog.csdn.net are present on the page
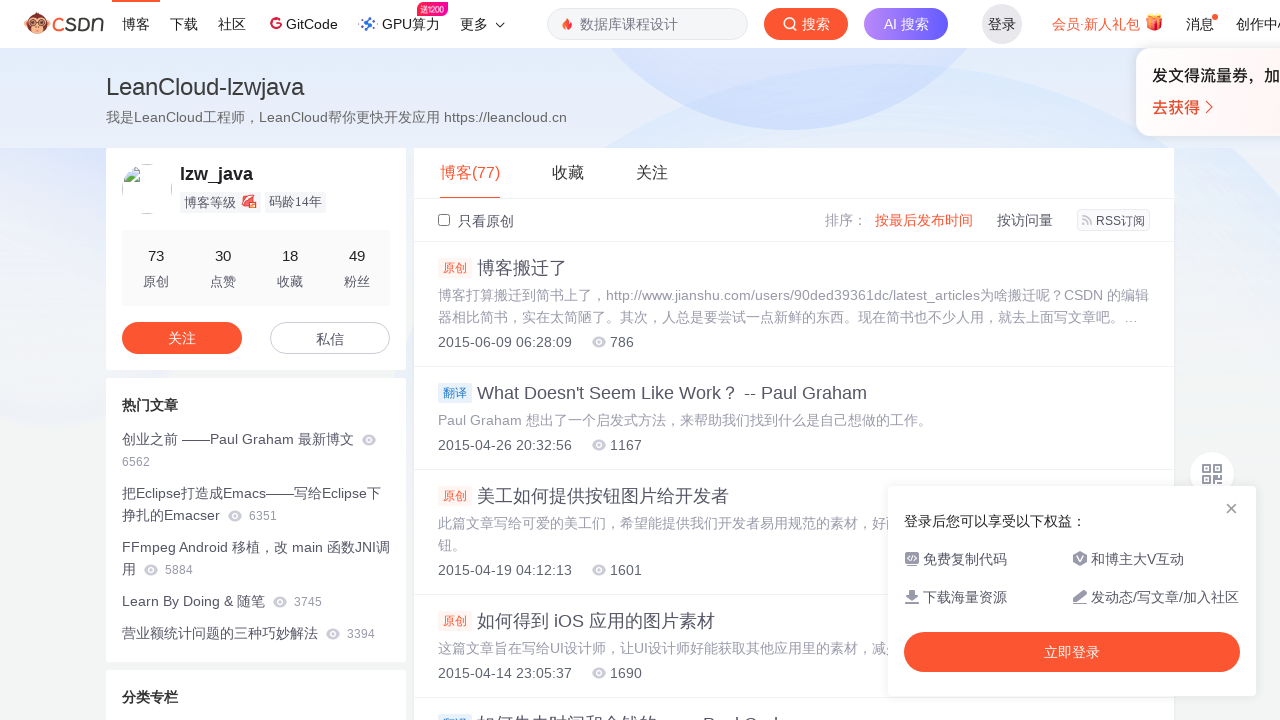

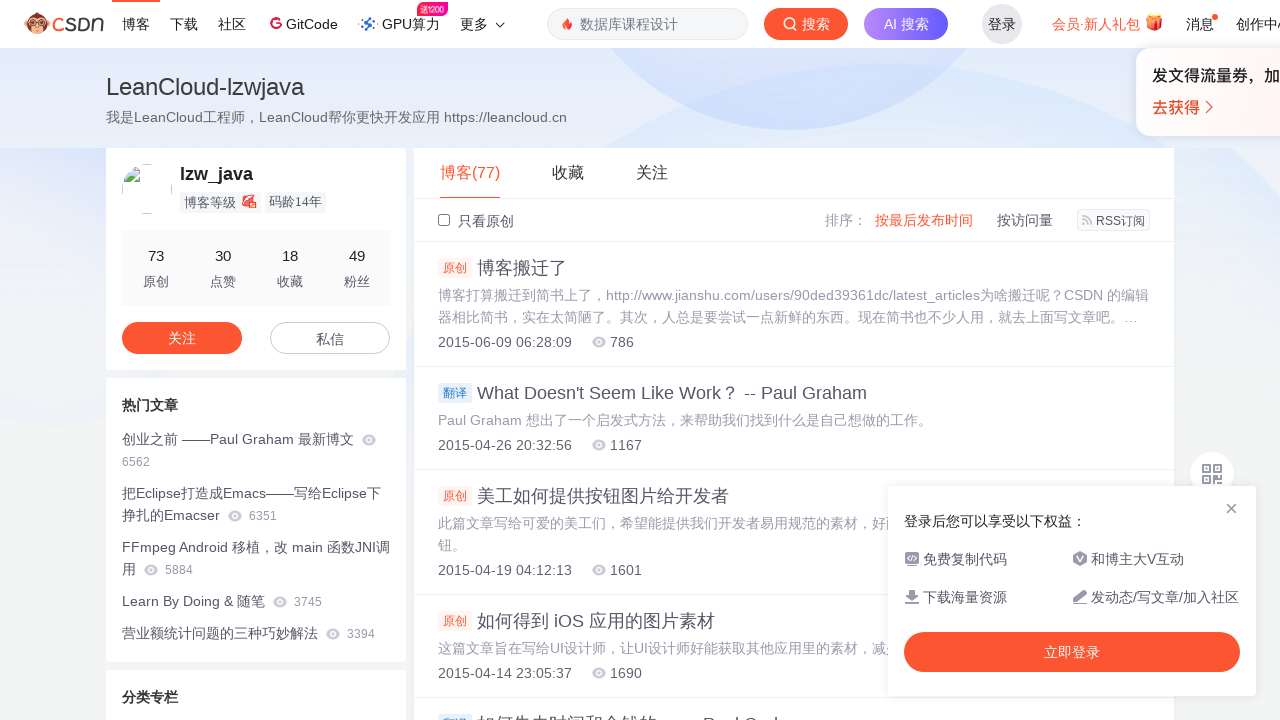